Tests extracting all text input fields from a webpage and filling them with sequential test data. Verifies the page title and URL after filling the fields.

Starting URL: http://only-testing-blog.blogspot.in/2014/05/login.html

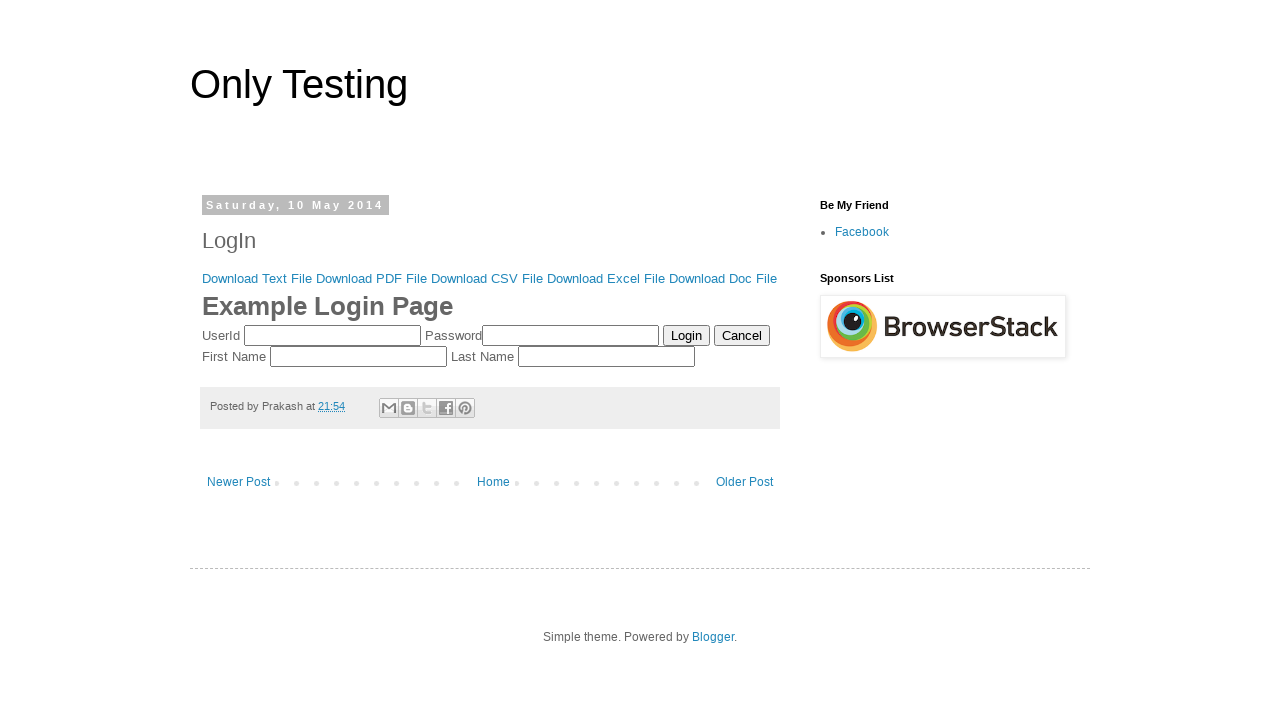

Retrieved page title
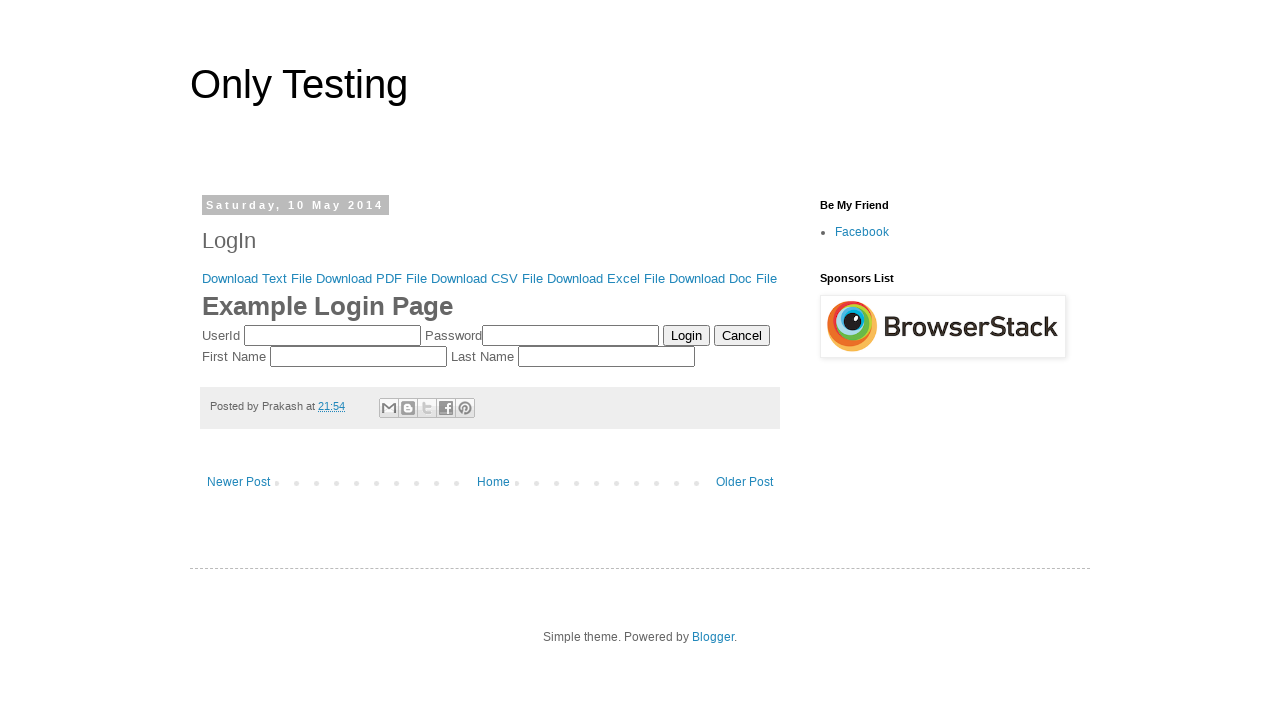

Calculated title length
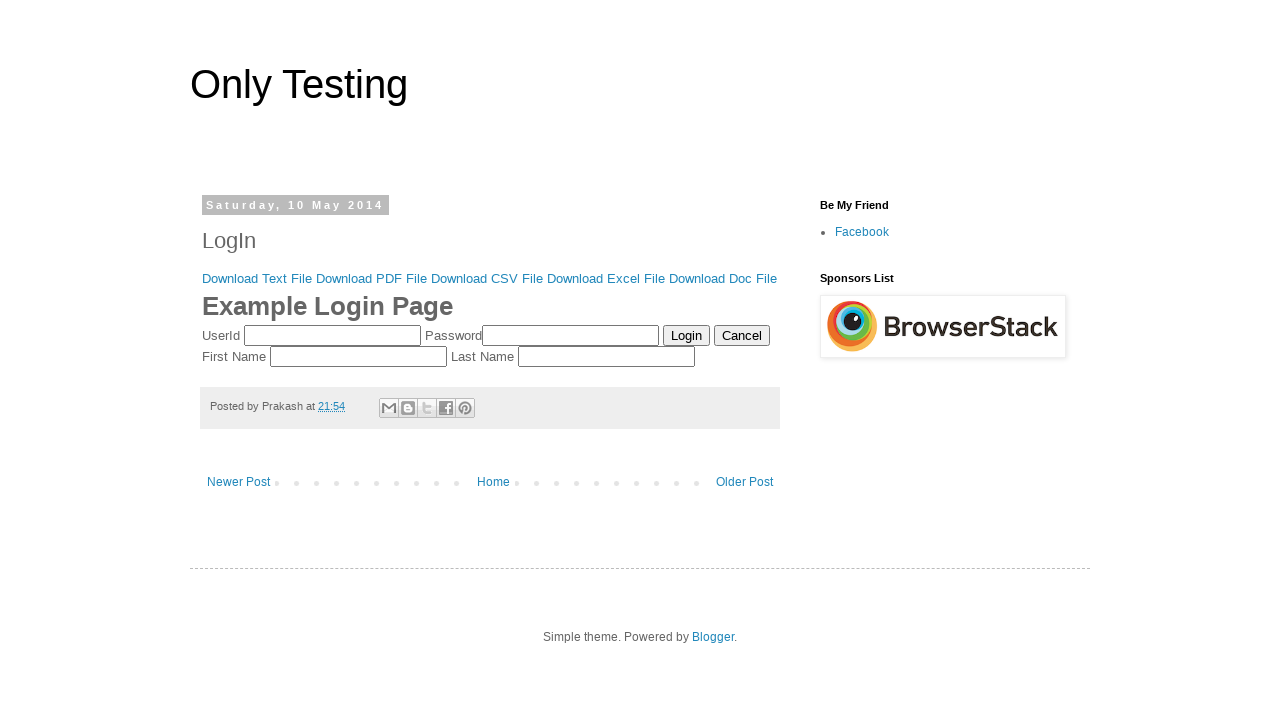

Retrieved current page URL
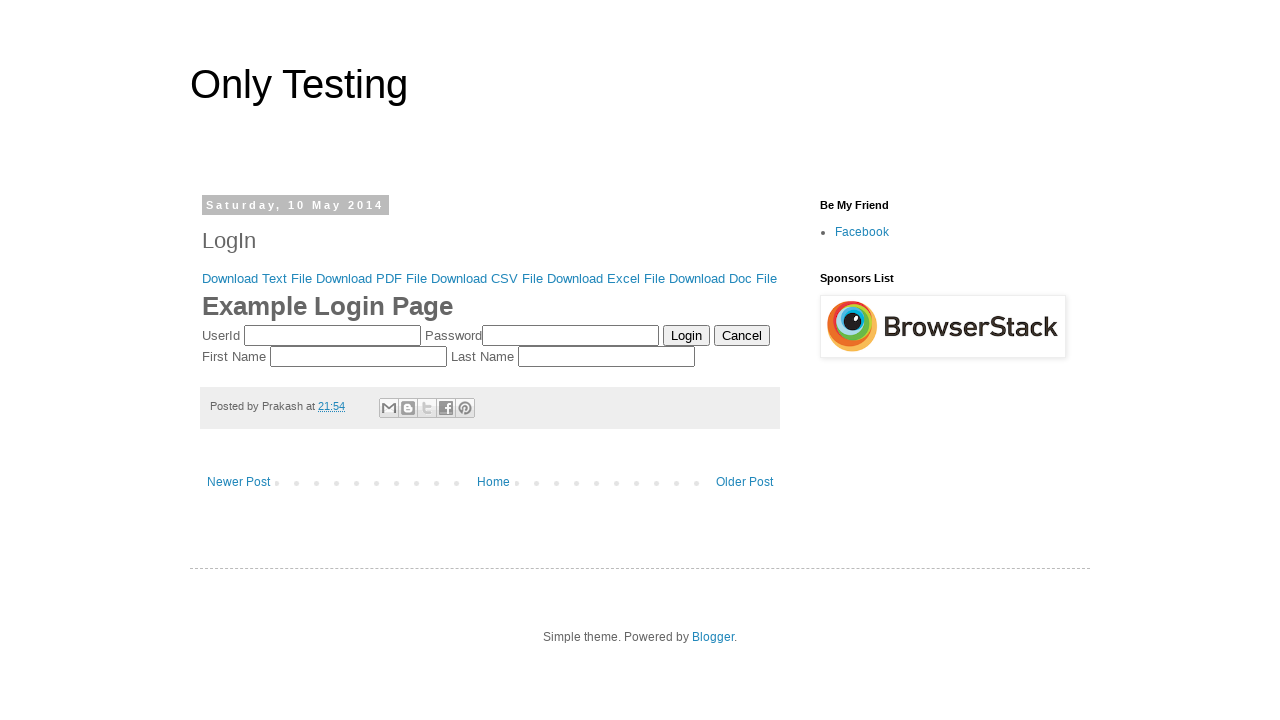

Retrieved domain name via JavaScript
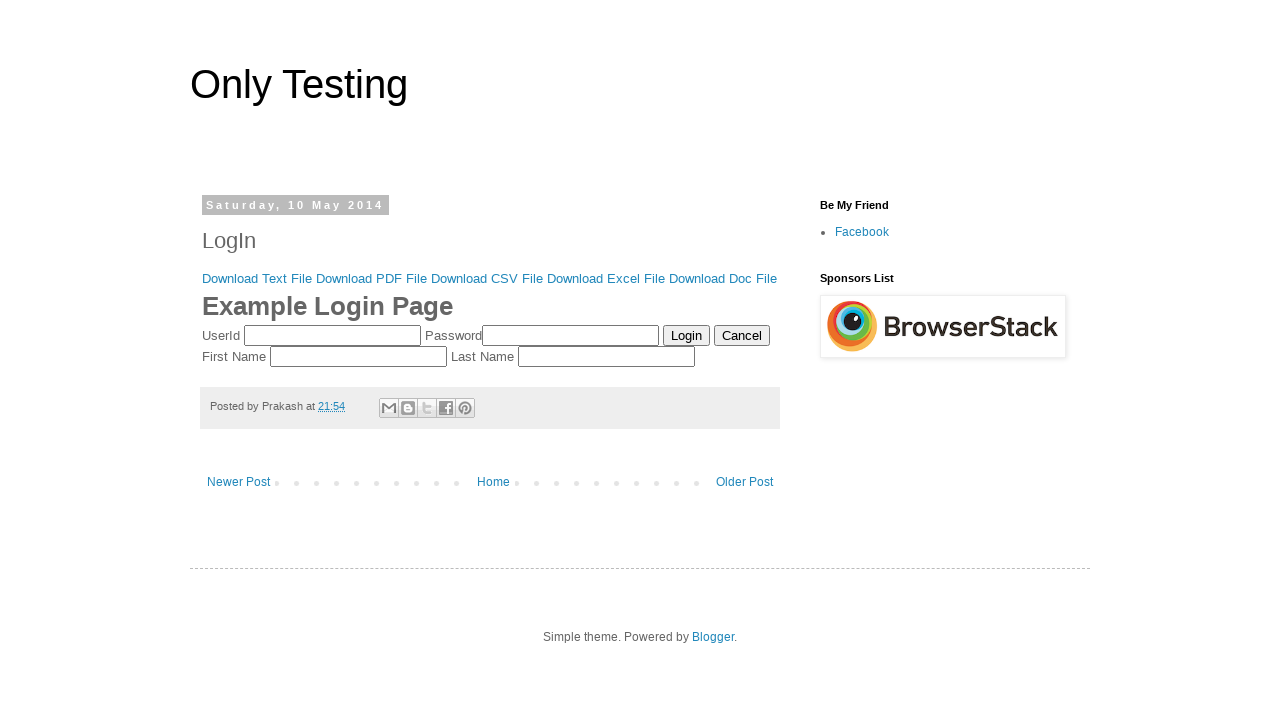

Located all text and password input fields
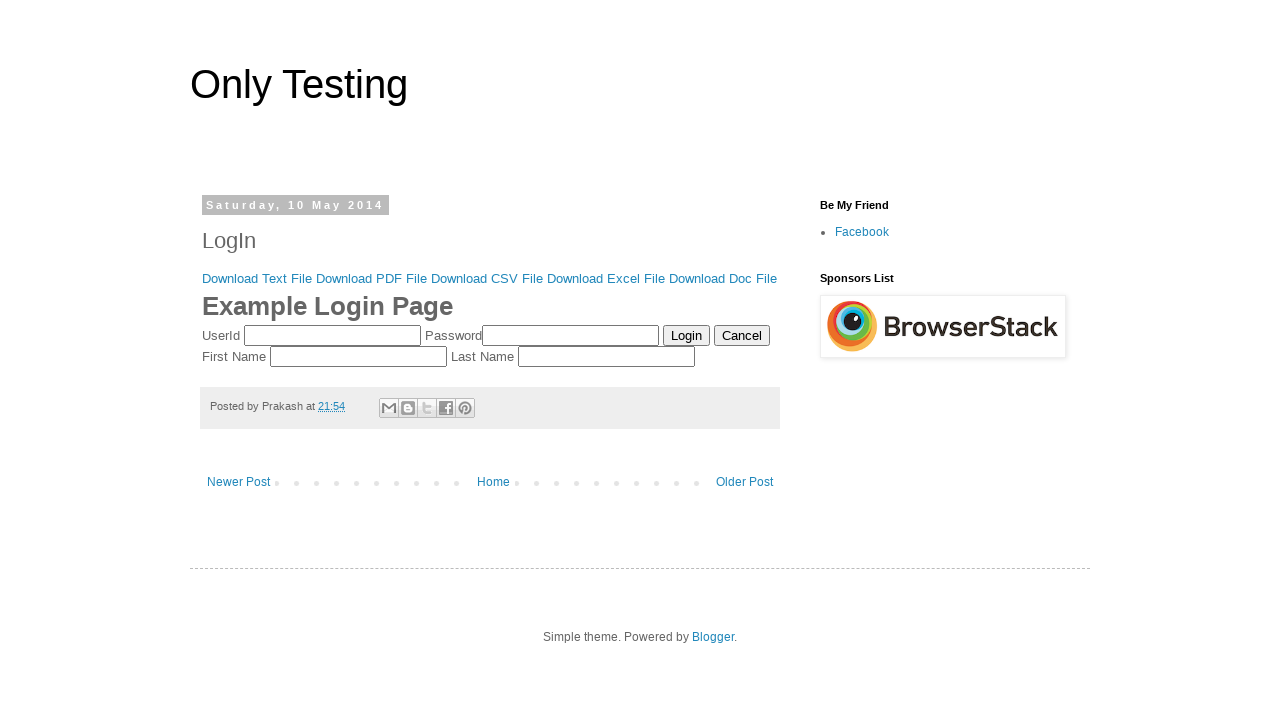

Filled text field 1 with 'Text1' on xpath=//input[@type='text' or @type='password'] >> nth=0
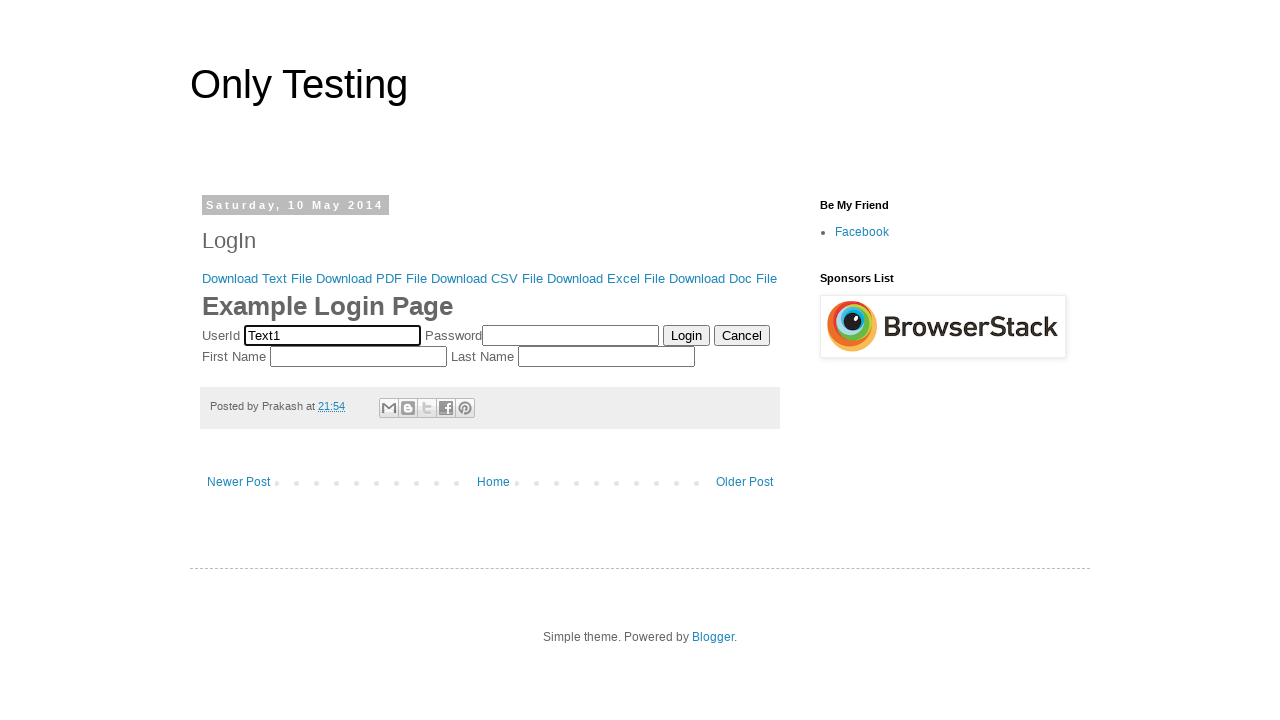

Filled text field 2 with 'Text2' on xpath=//input[@type='text' or @type='password'] >> nth=1
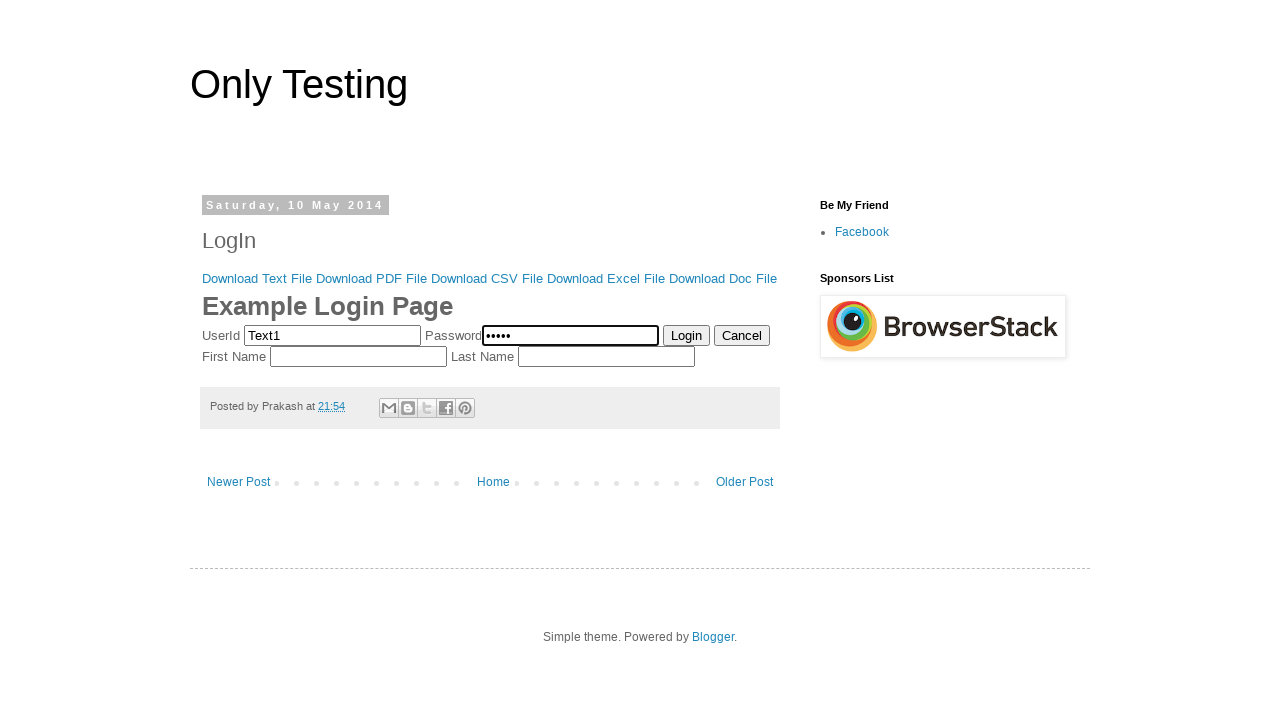

Filled text field 3 with 'Text3' on xpath=//input[@type='text' or @type='password'] >> nth=2
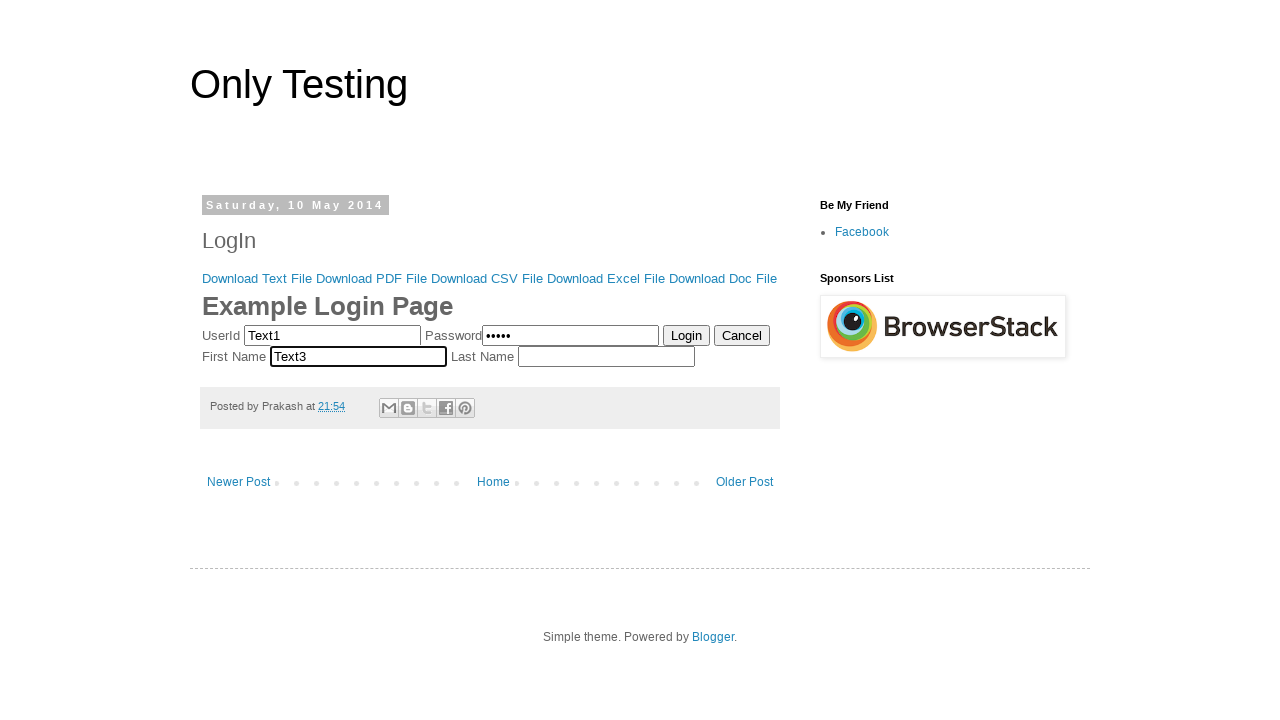

Filled text field 4 with 'Text4' on xpath=//input[@type='text' or @type='password'] >> nth=3
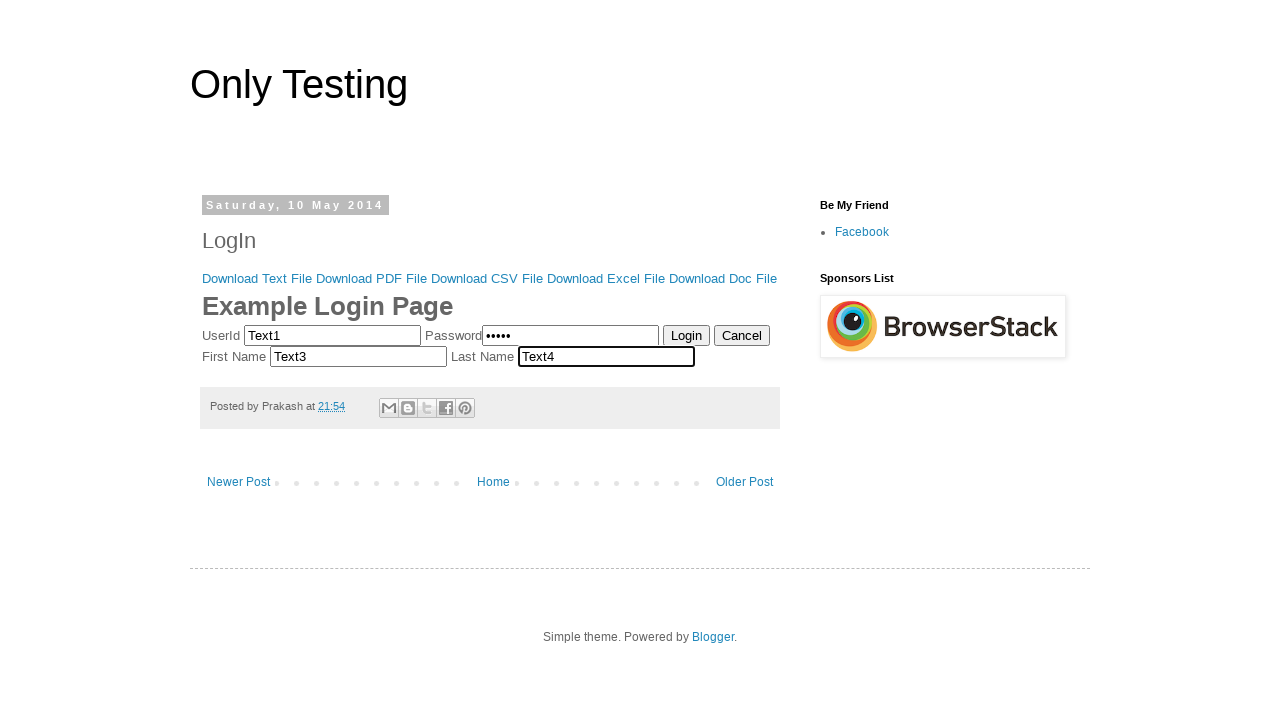

Waited 2 seconds for results to display
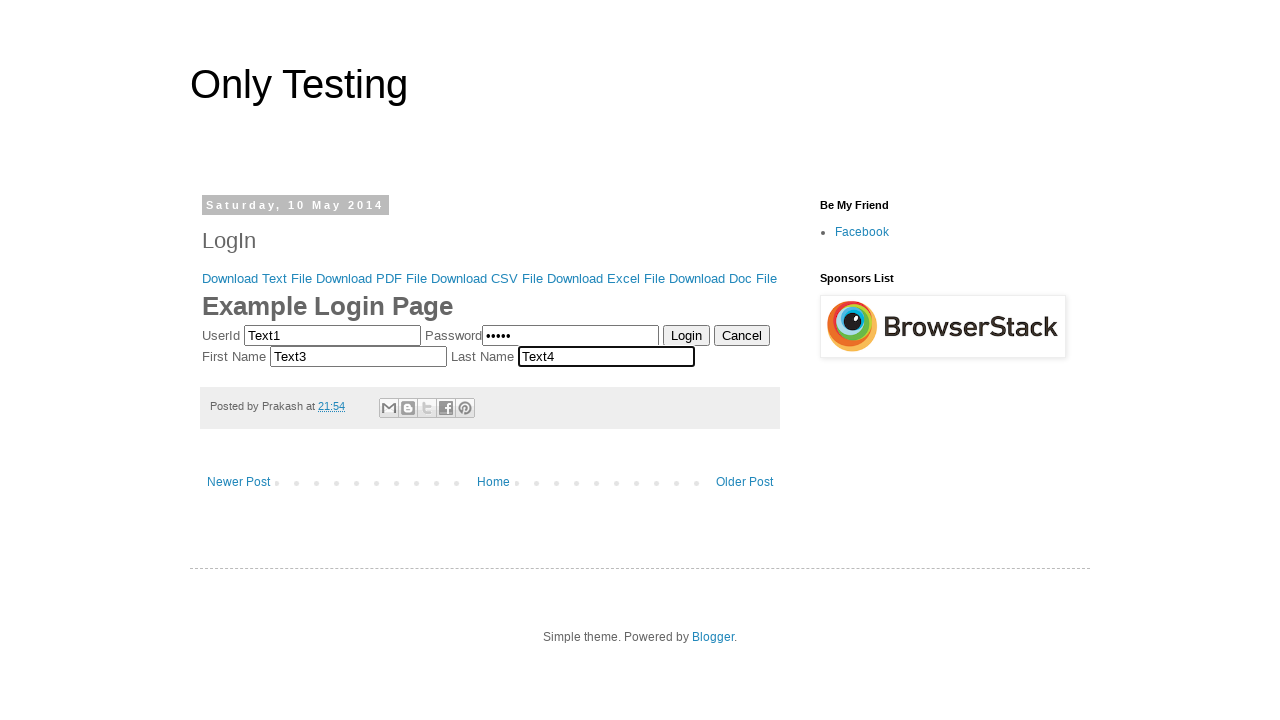

URL verification failed - expected http://only-testing-blog.blogspot.in/2014/05/login.html, got http://only-testing-blog.blogspot.com/2014/05/login.html
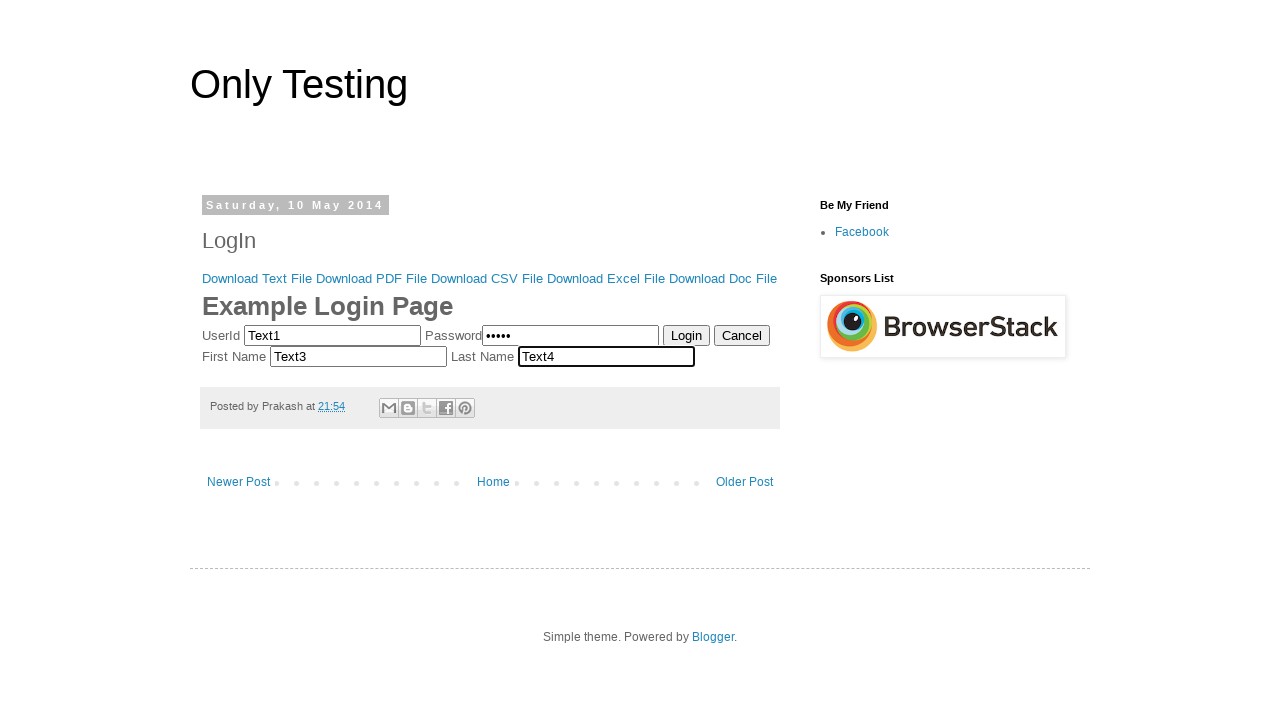

Page title verified as 'Only Testing: LogIn'
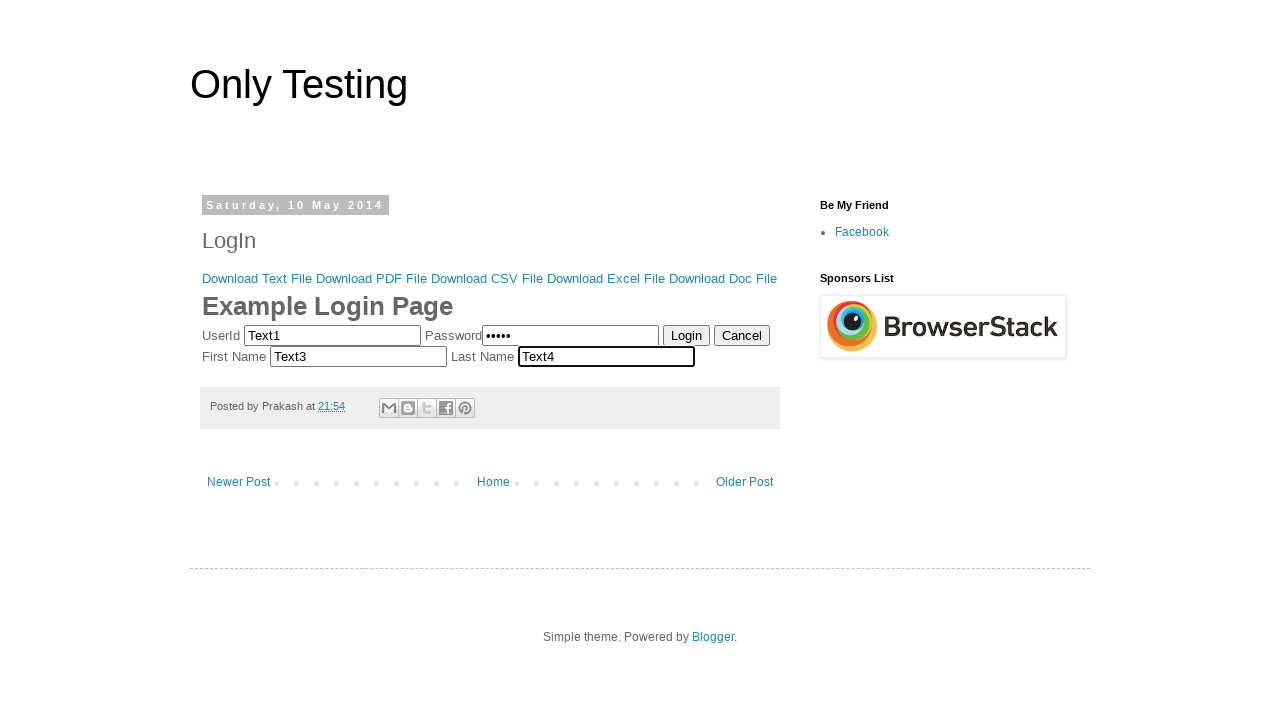

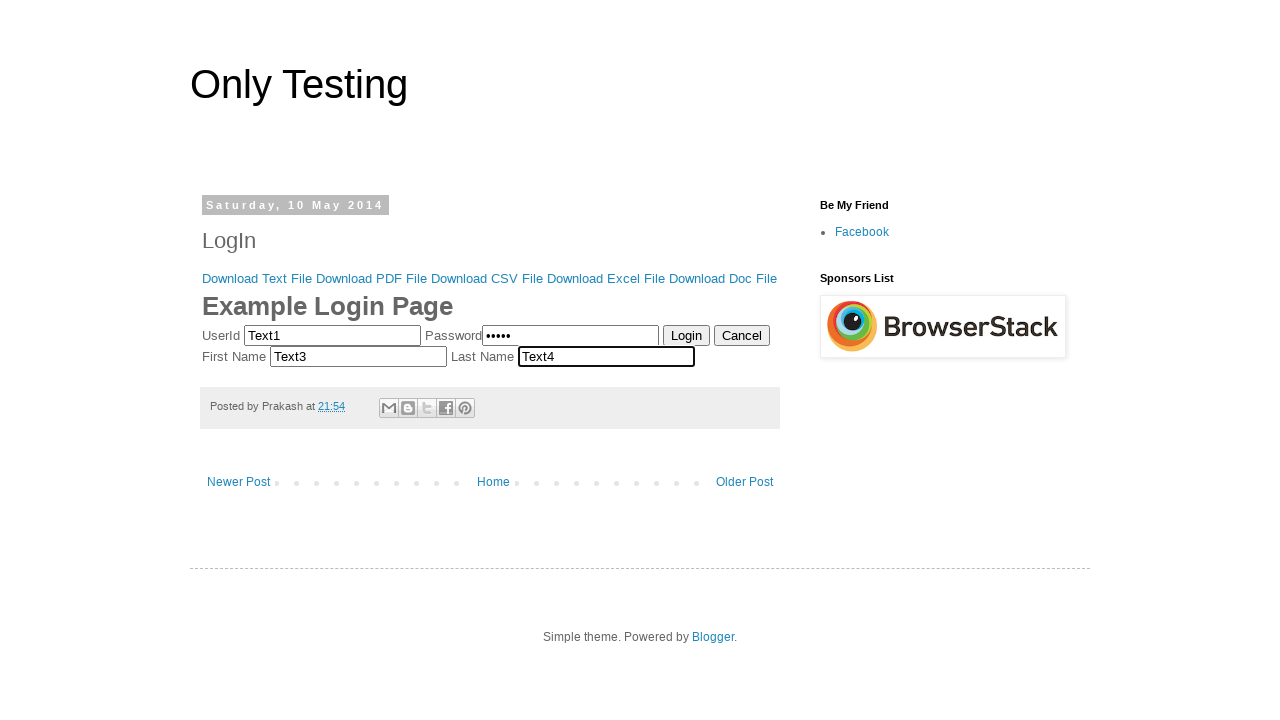